Tests multi-selection with Ctrl key by selecting non-consecutive items in a grid

Starting URL: https://jqueryui.com/resources/demos/selectable/display-grid.html

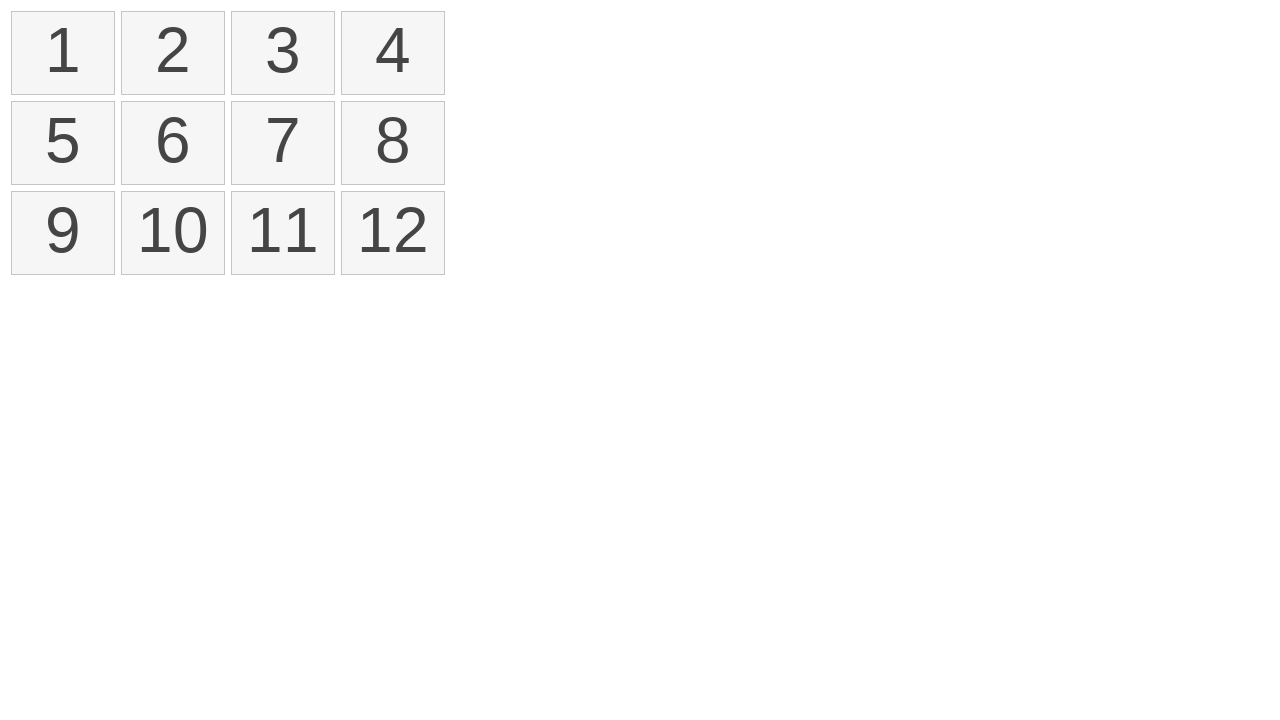

Located all selectable items in the grid
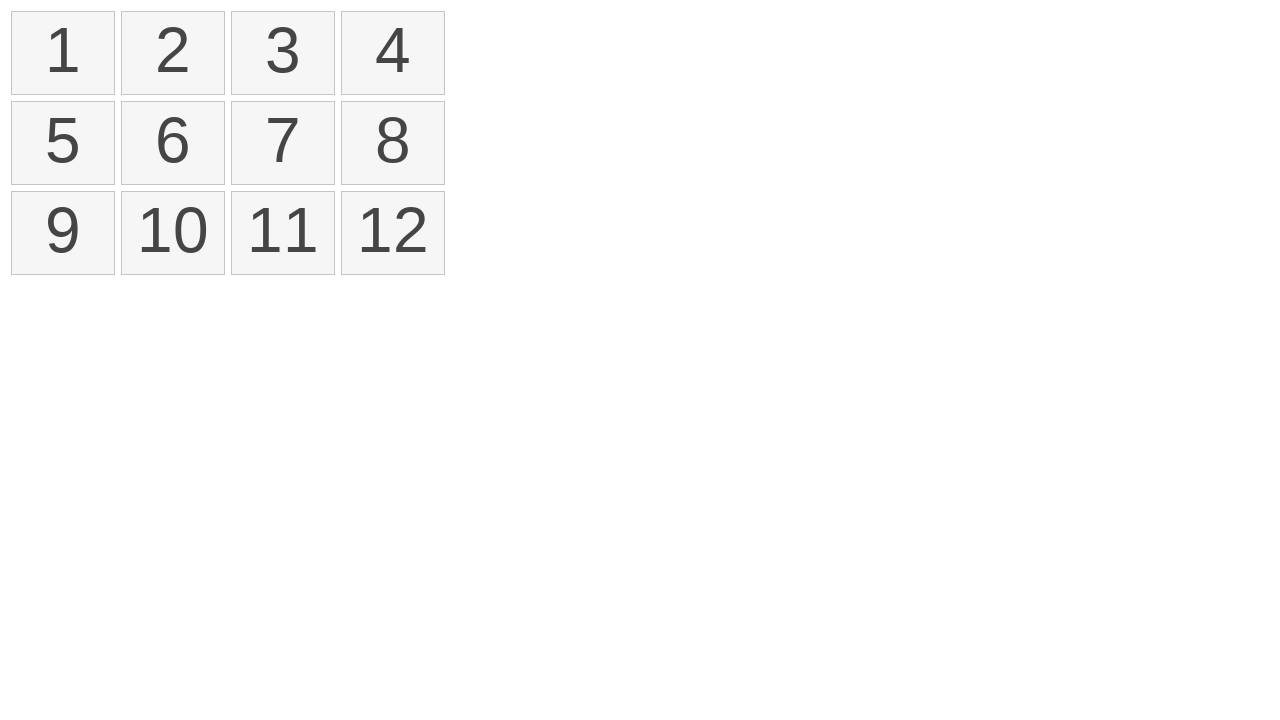

Pressed and held Ctrl key for multi-selection
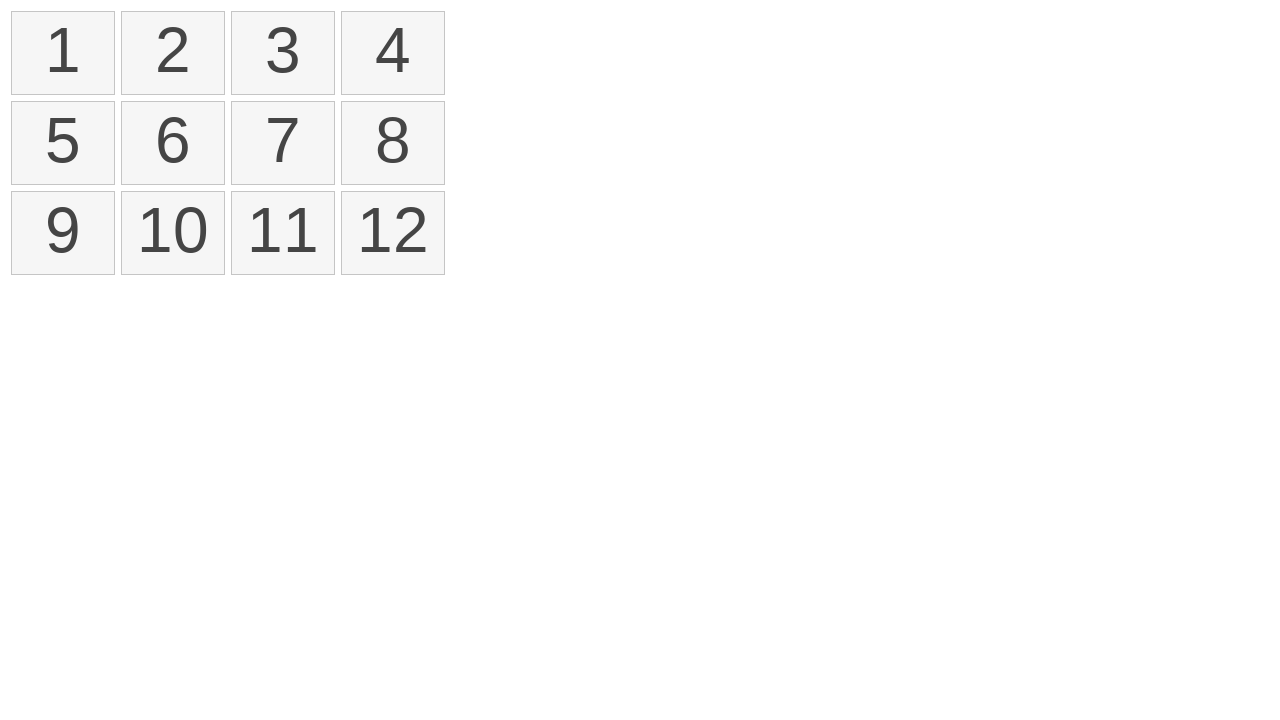

Clicked 1st item in grid while holding Ctrl at (63, 53) on xpath=//ol[@id='selectable']//li >> nth=0
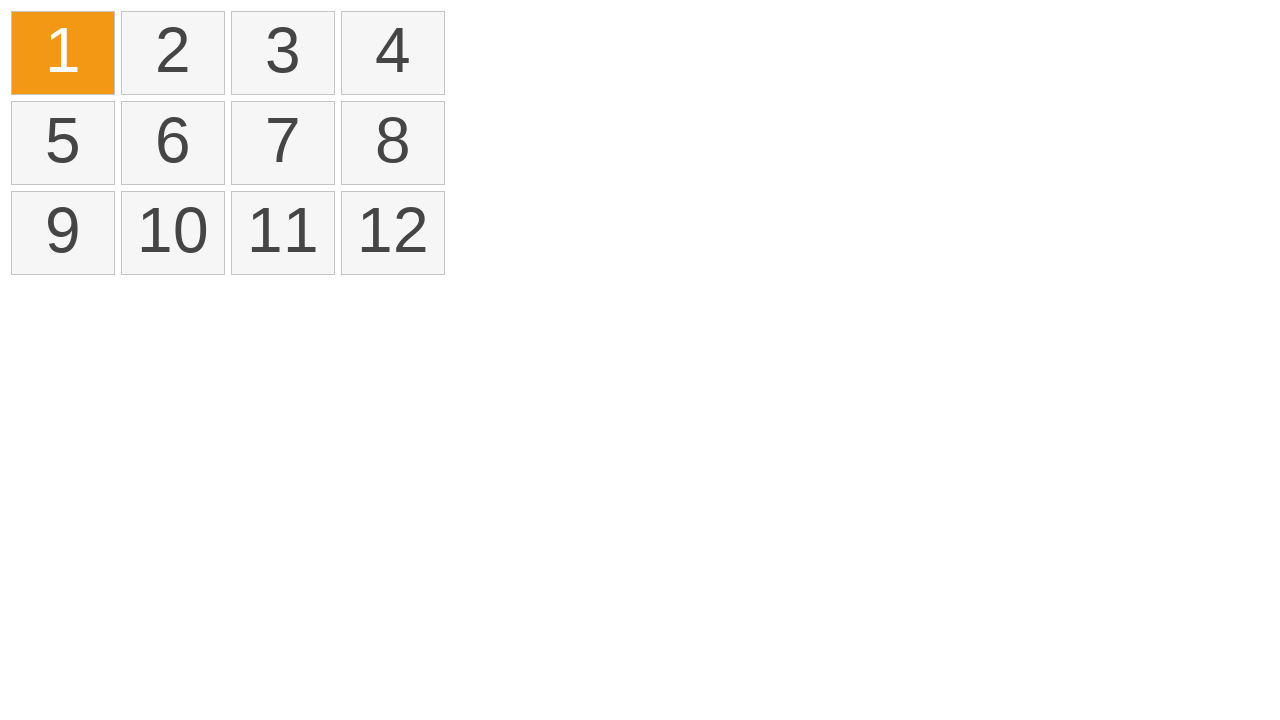

Clicked 3rd item in grid while holding Ctrl at (283, 53) on xpath=//ol[@id='selectable']//li >> nth=2
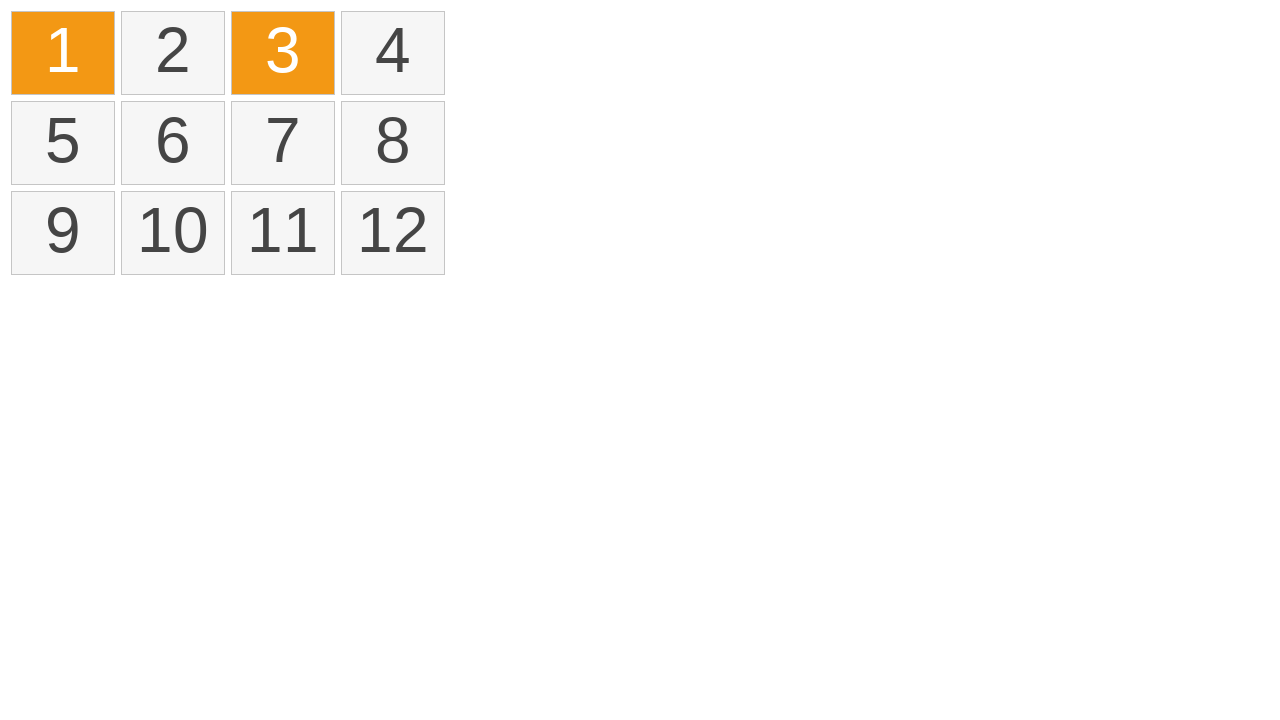

Clicked 6th item in grid while holding Ctrl at (173, 143) on xpath=//ol[@id='selectable']//li >> nth=5
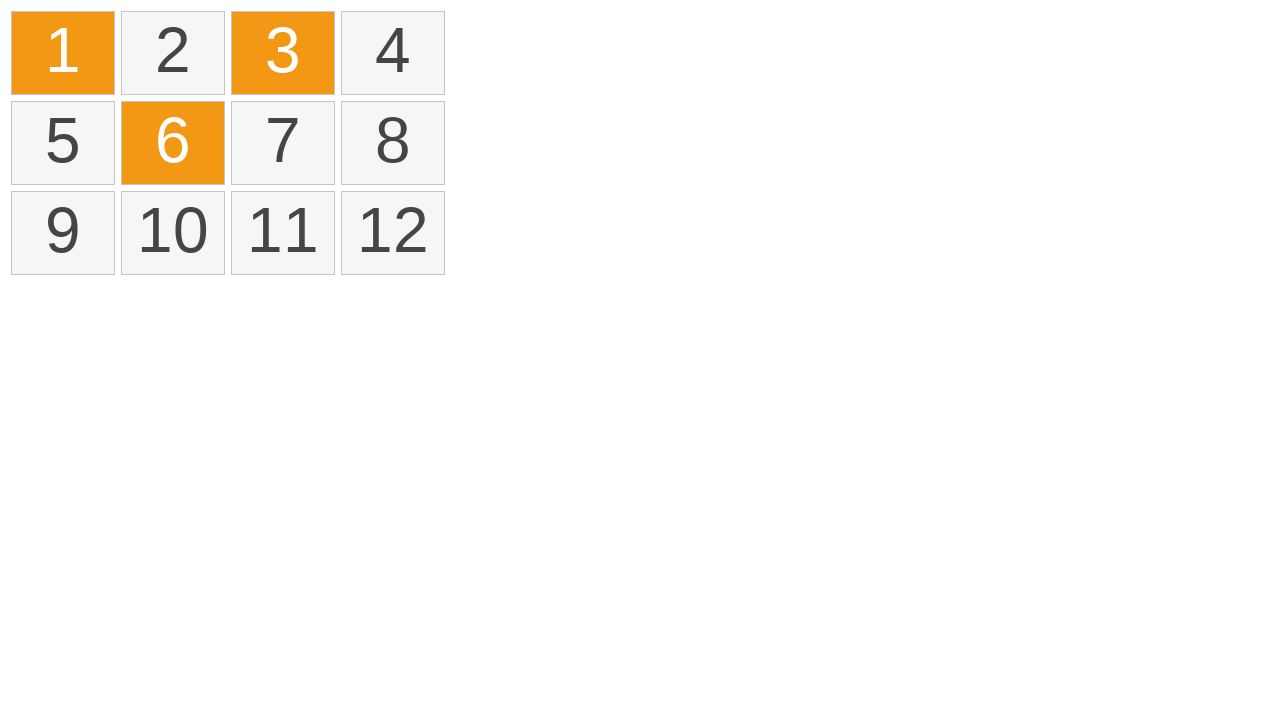

Clicked 12th item in grid while holding Ctrl at (393, 233) on xpath=//ol[@id='selectable']//li >> nth=11
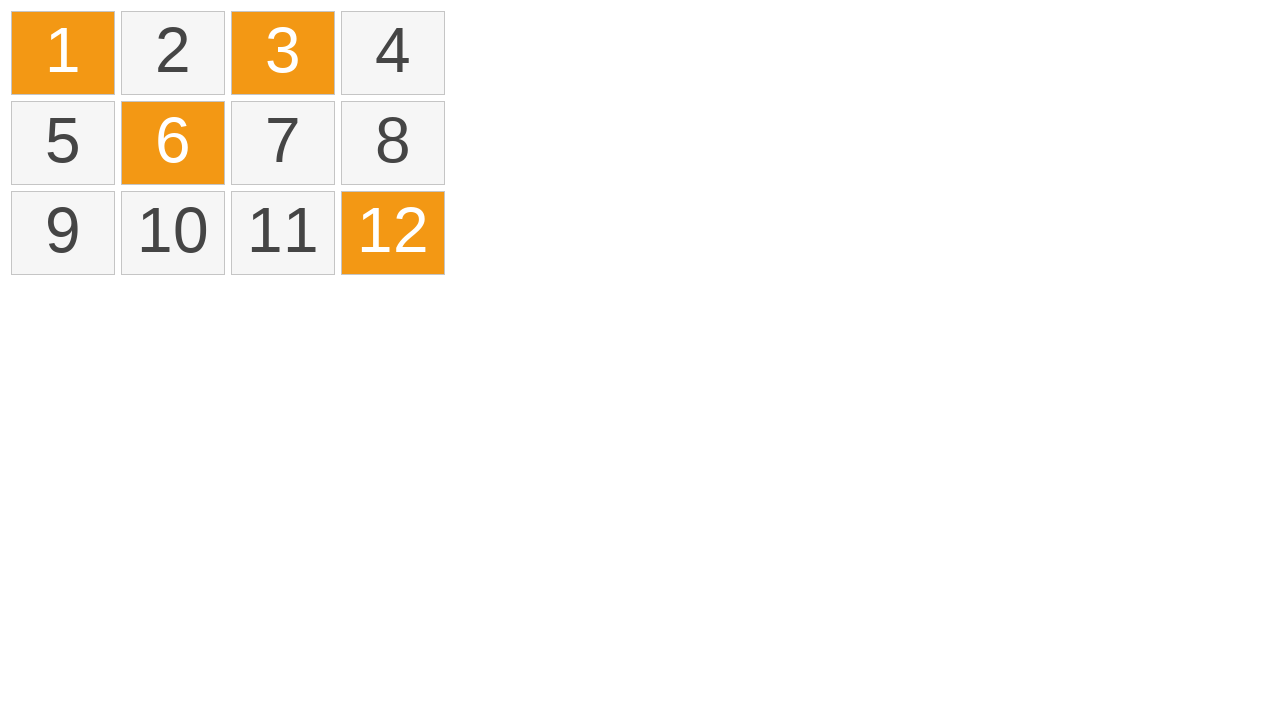

Released Ctrl key after multi-selection
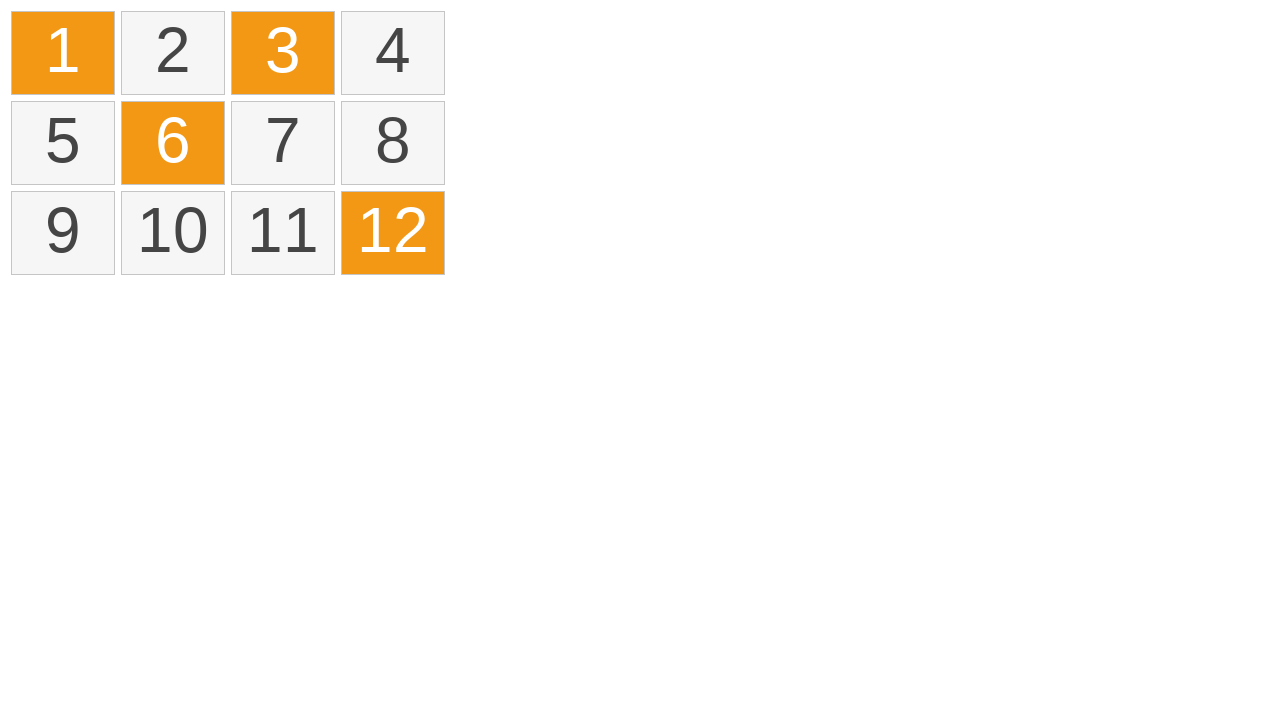

Waited for selection to complete
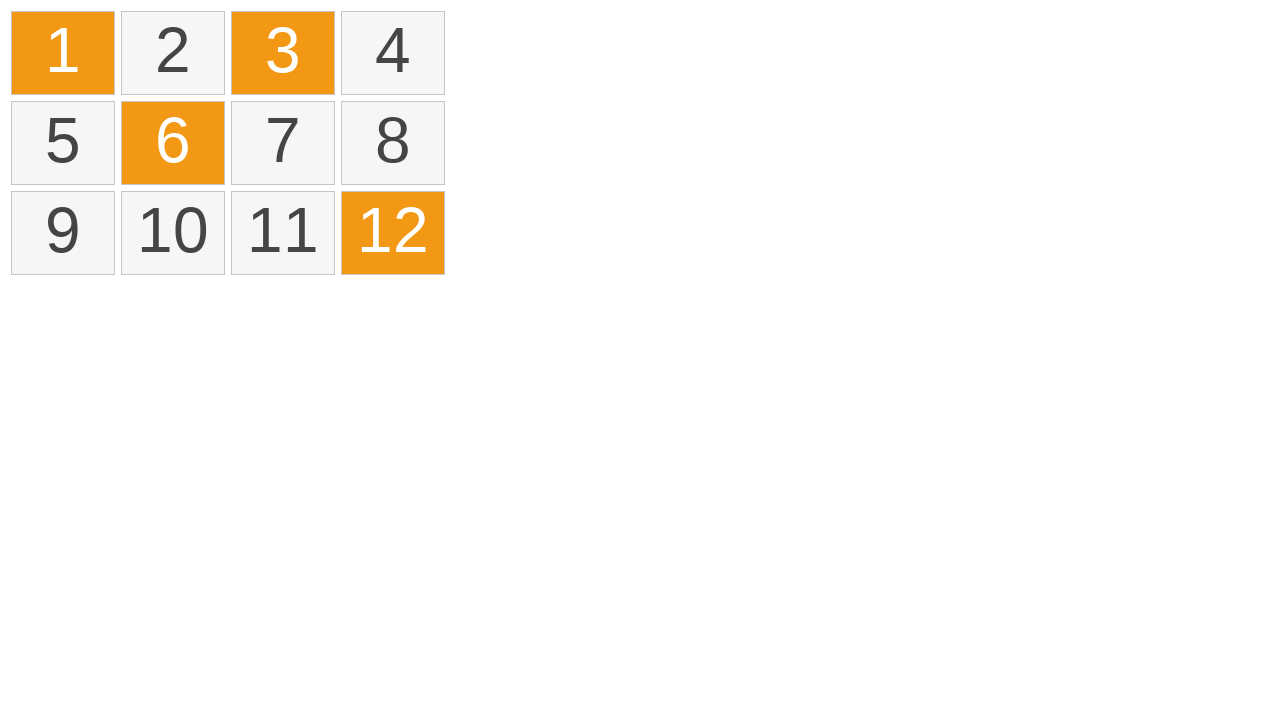

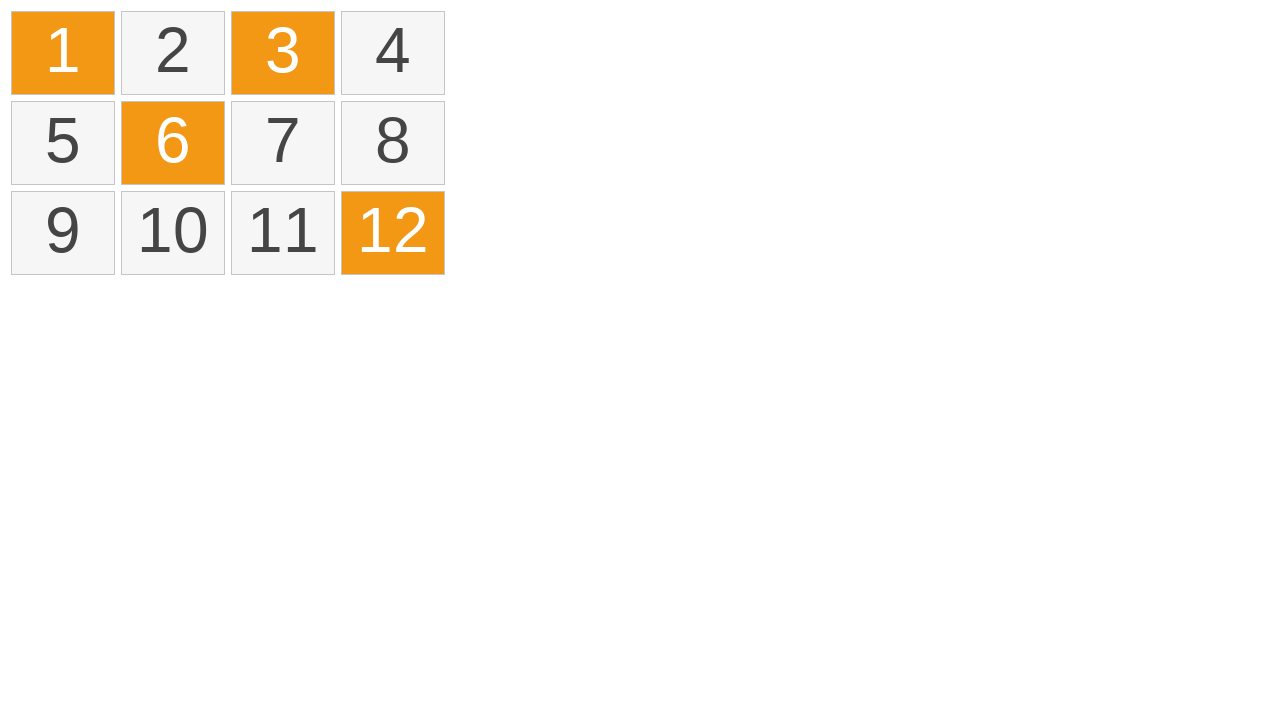